Navigates to Flipkart website homepage and waits for the page to load

Starting URL: https://flipkart.com/

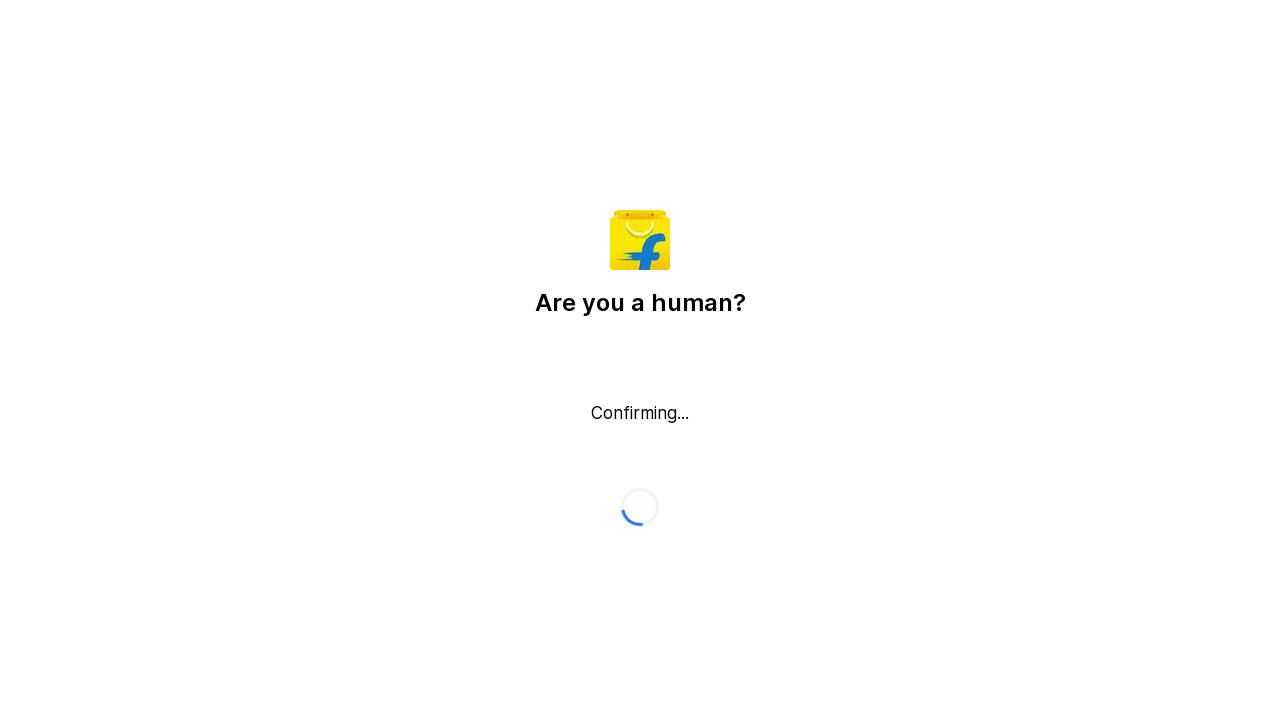

Waited for page to reach domcontentloaded state
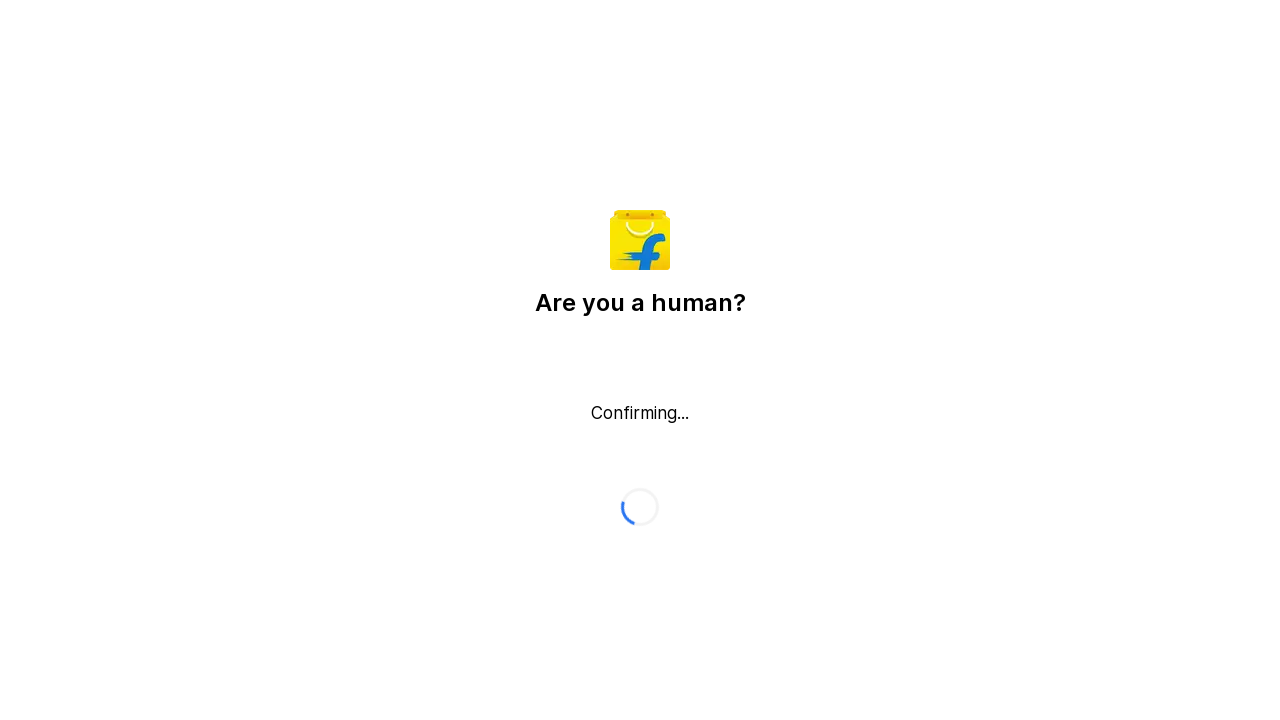

Verified body element is present on Flipkart homepage
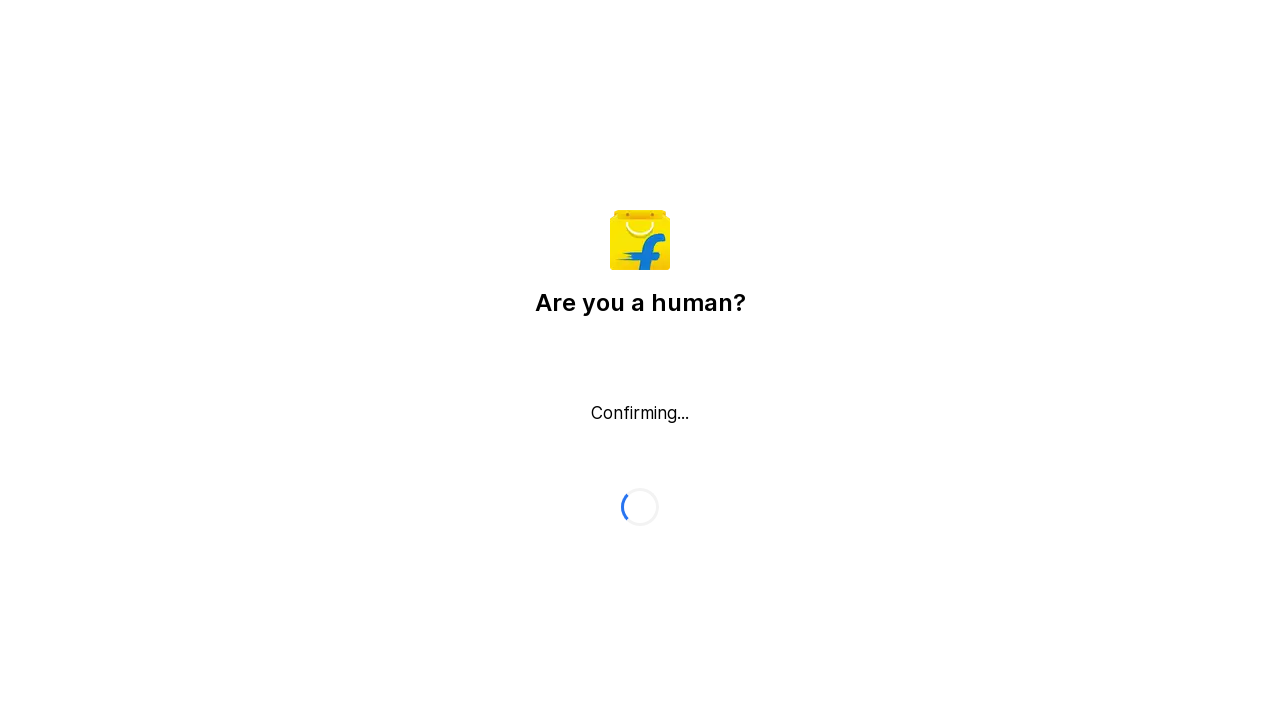

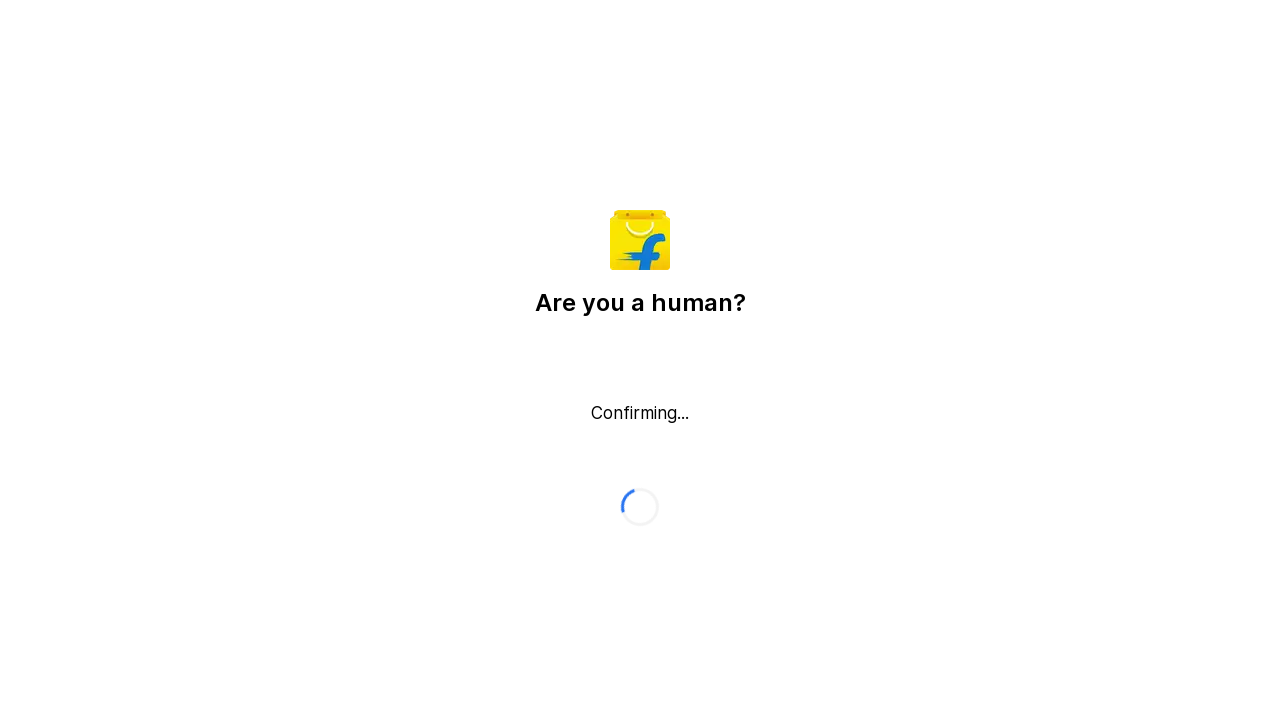